Tests that edits are saved when the edit field loses focus (blur event)

Starting URL: https://demo.playwright.dev/todomvc

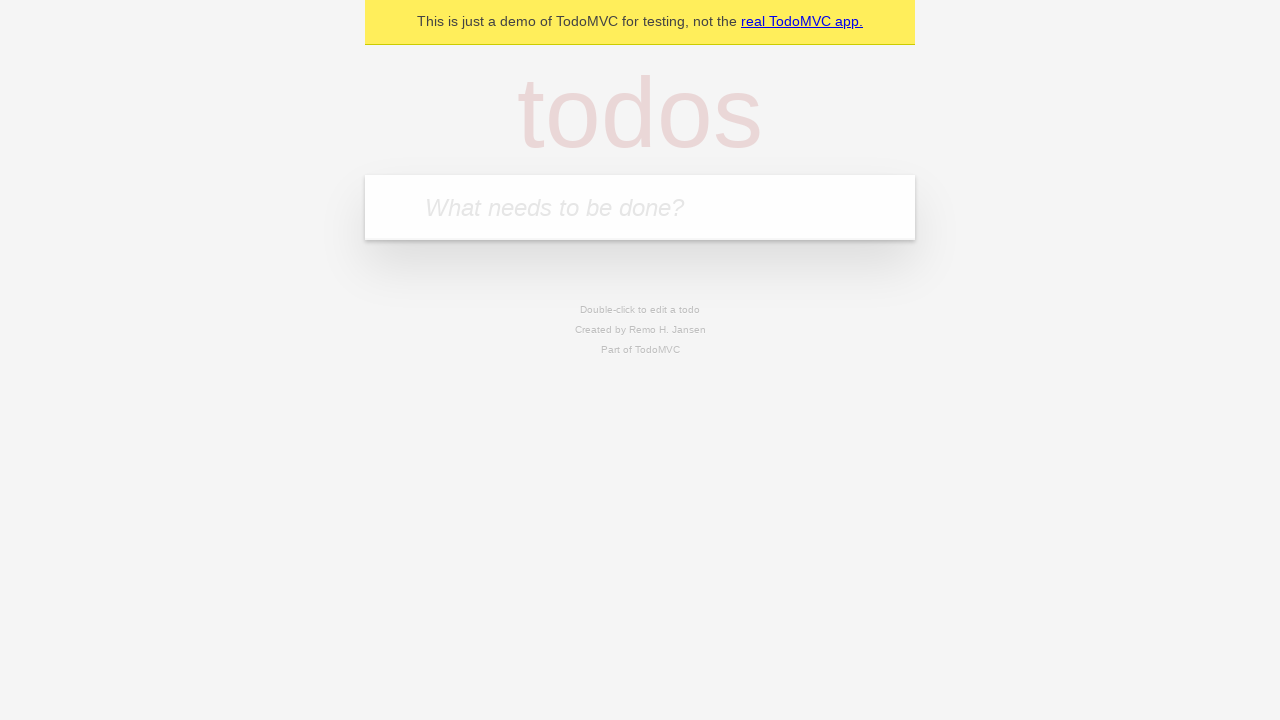

Filled new todo field with 'buy some cheese' on internal:attr=[placeholder="What needs to be done?"i]
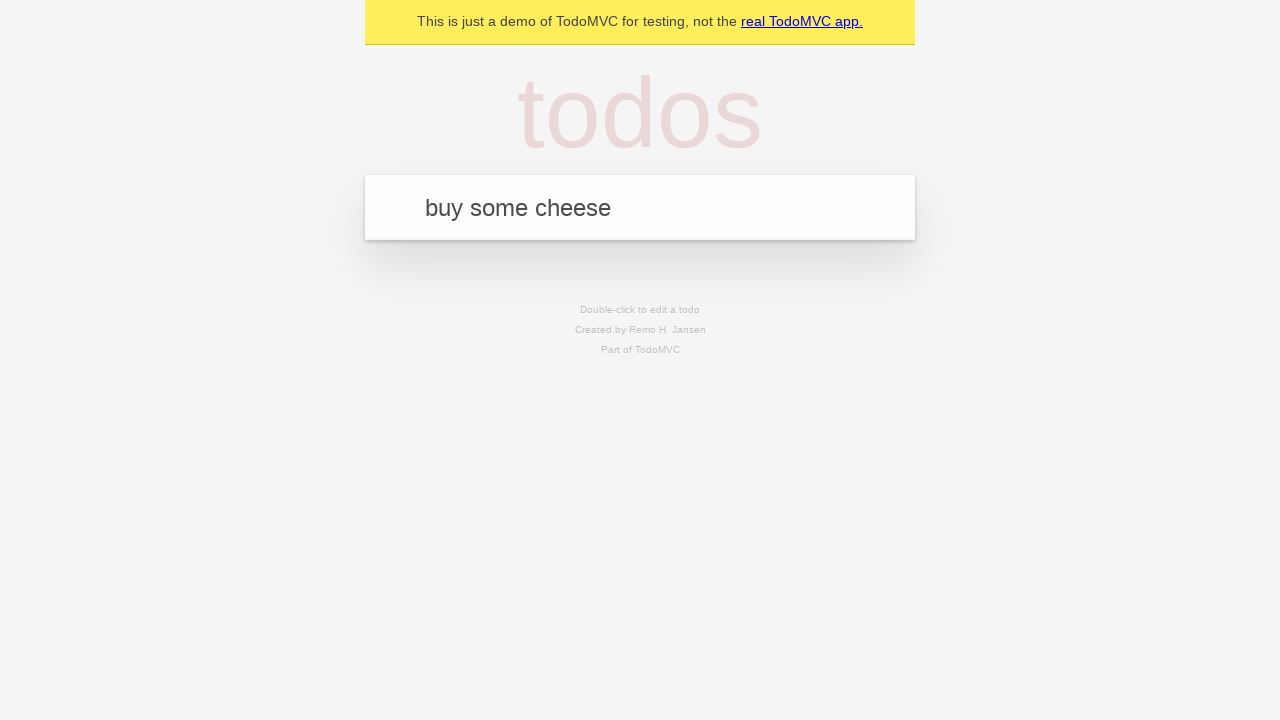

Pressed Enter to create todo 'buy some cheese' on internal:attr=[placeholder="What needs to be done?"i]
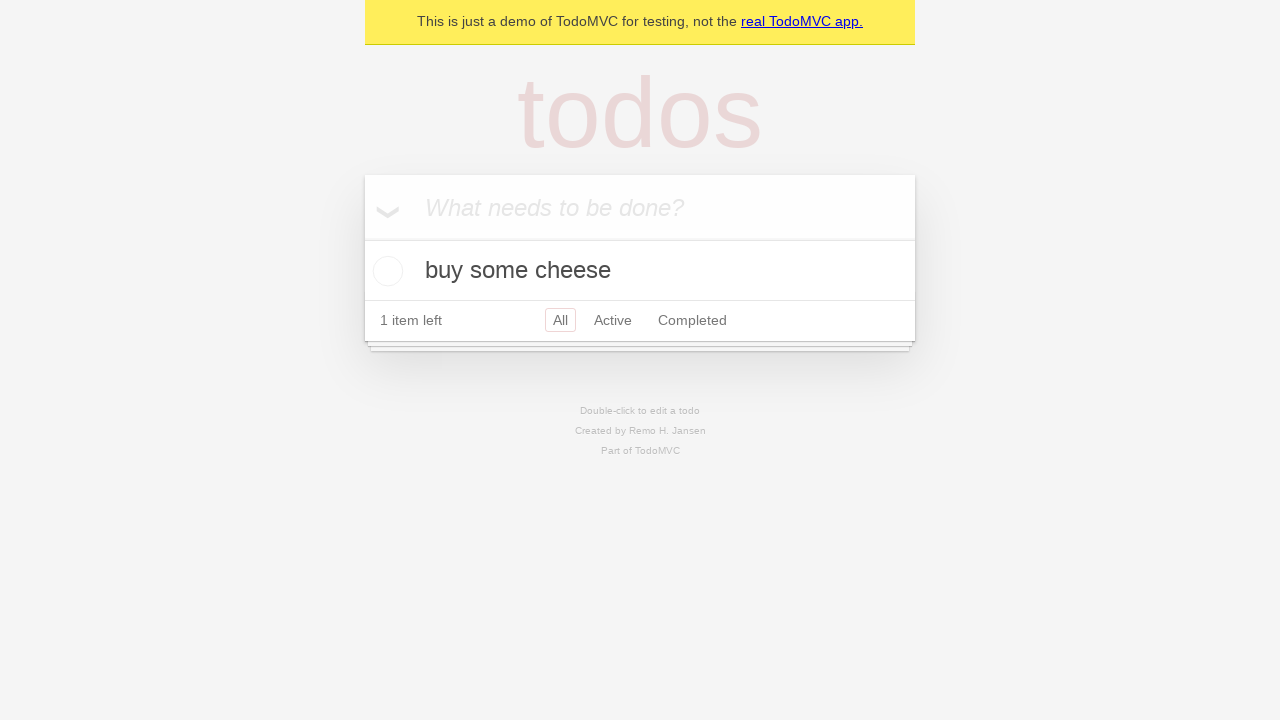

Filled new todo field with 'feed the cat' on internal:attr=[placeholder="What needs to be done?"i]
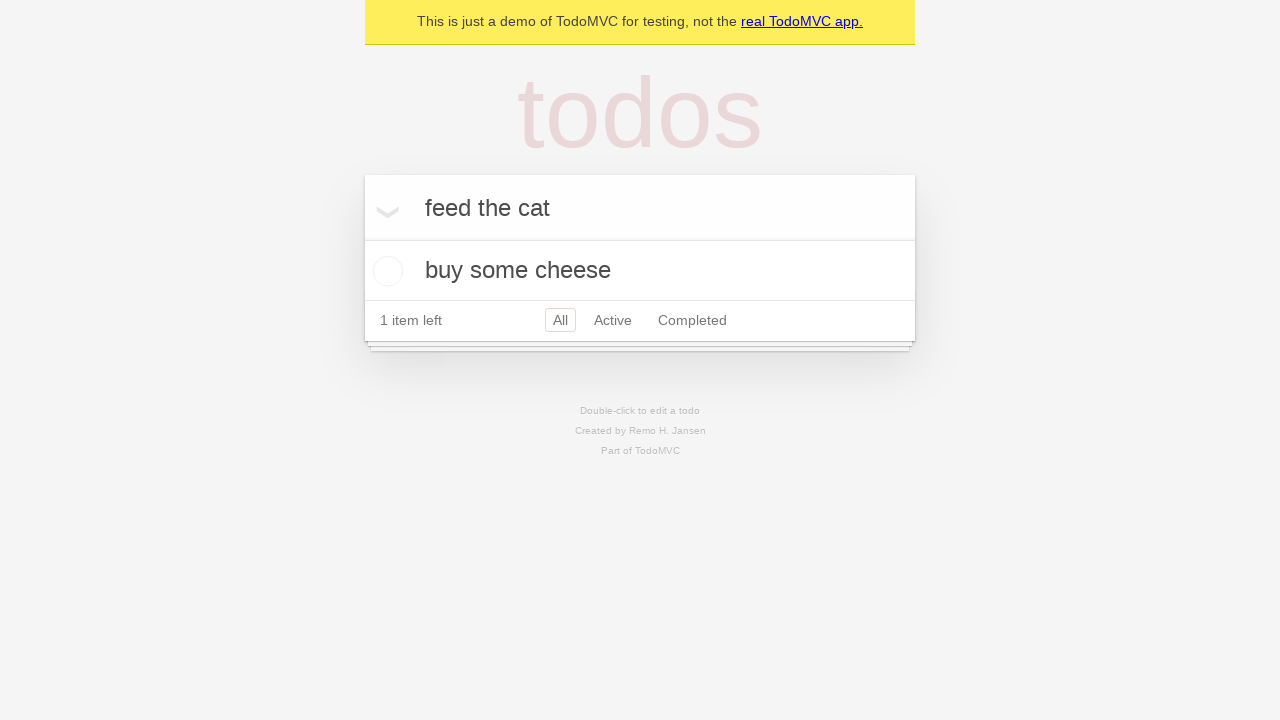

Pressed Enter to create todo 'feed the cat' on internal:attr=[placeholder="What needs to be done?"i]
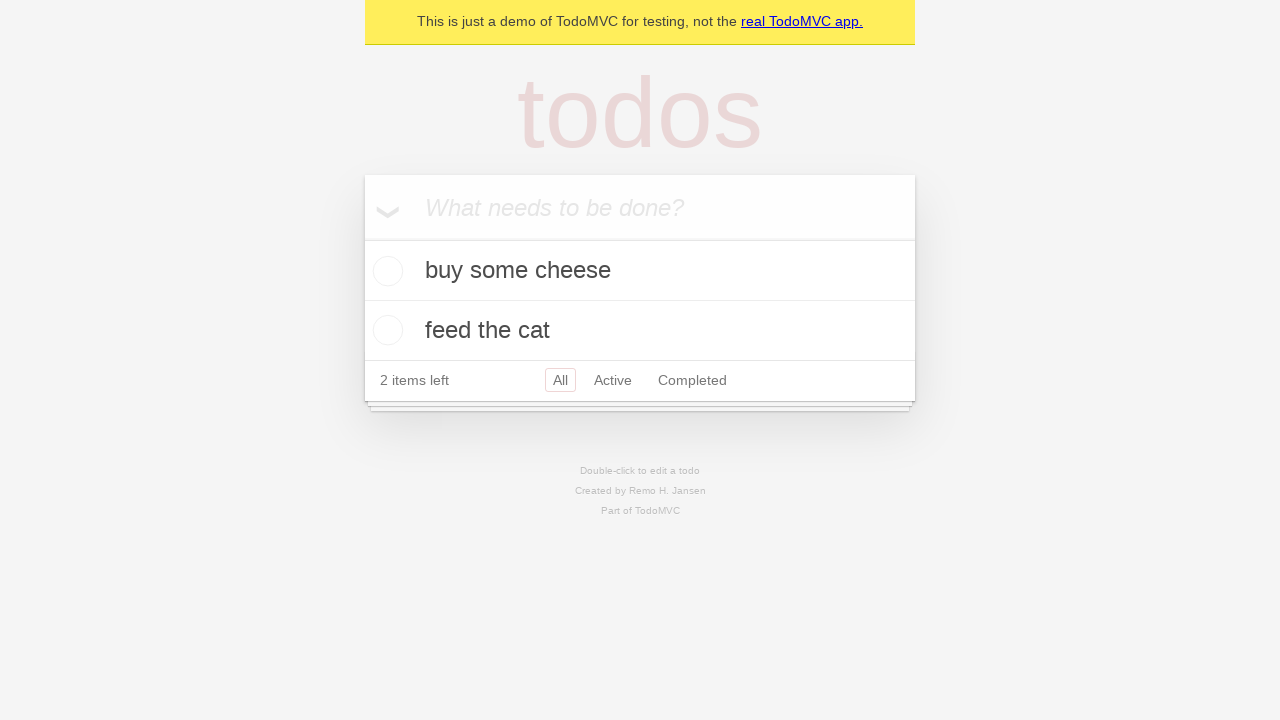

Filled new todo field with 'book a doctors appointment' on internal:attr=[placeholder="What needs to be done?"i]
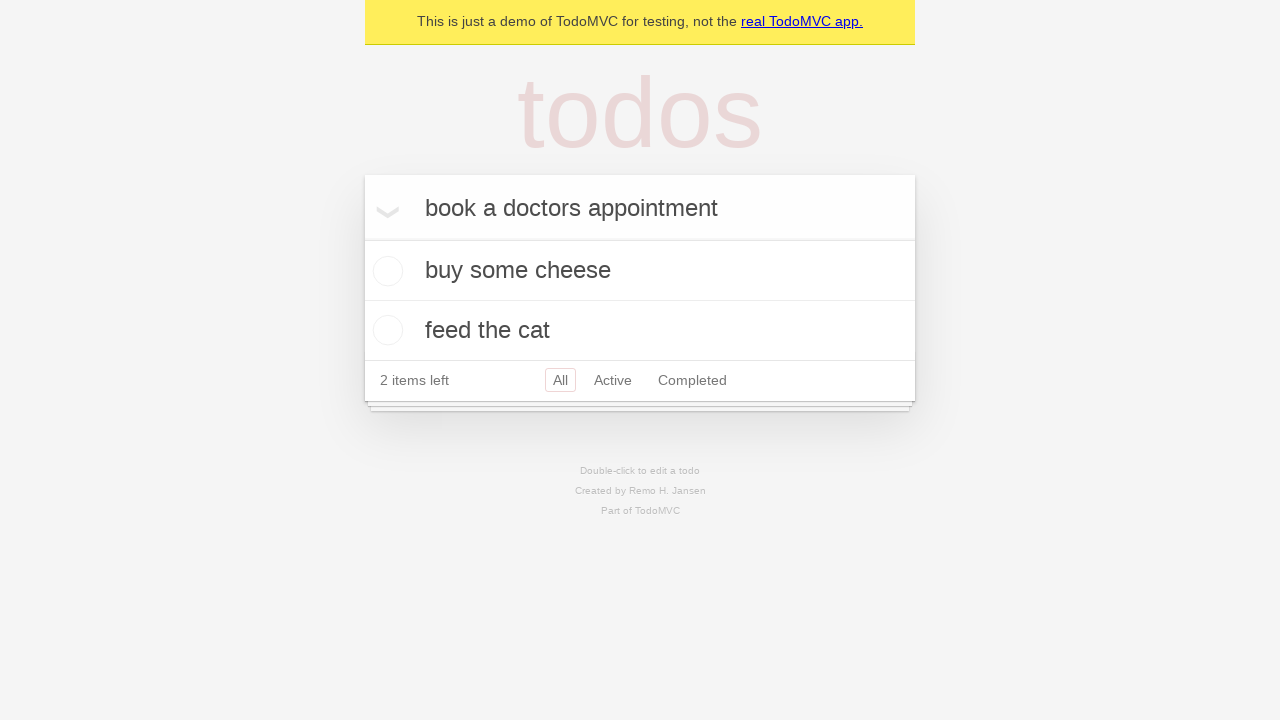

Pressed Enter to create todo 'book a doctors appointment' on internal:attr=[placeholder="What needs to be done?"i]
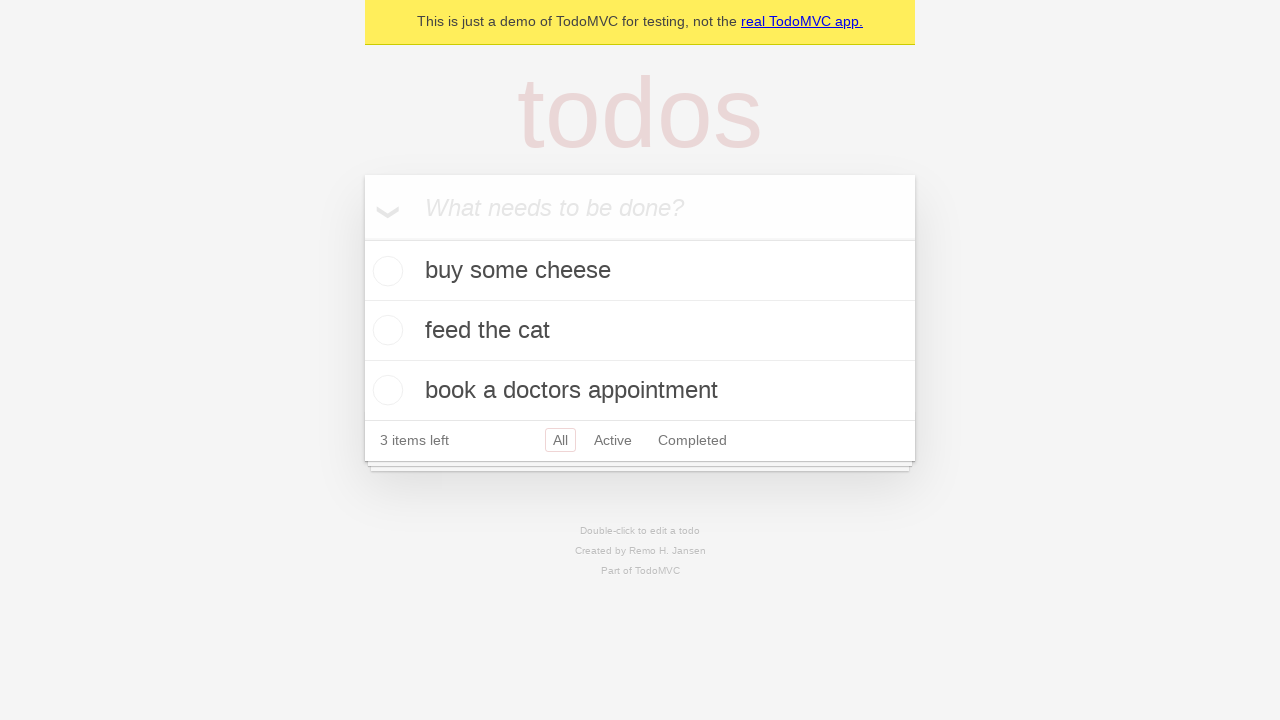

Double-clicked second todo item to enter edit mode at (640, 331) on internal:testid=[data-testid="todo-item"s] >> nth=1
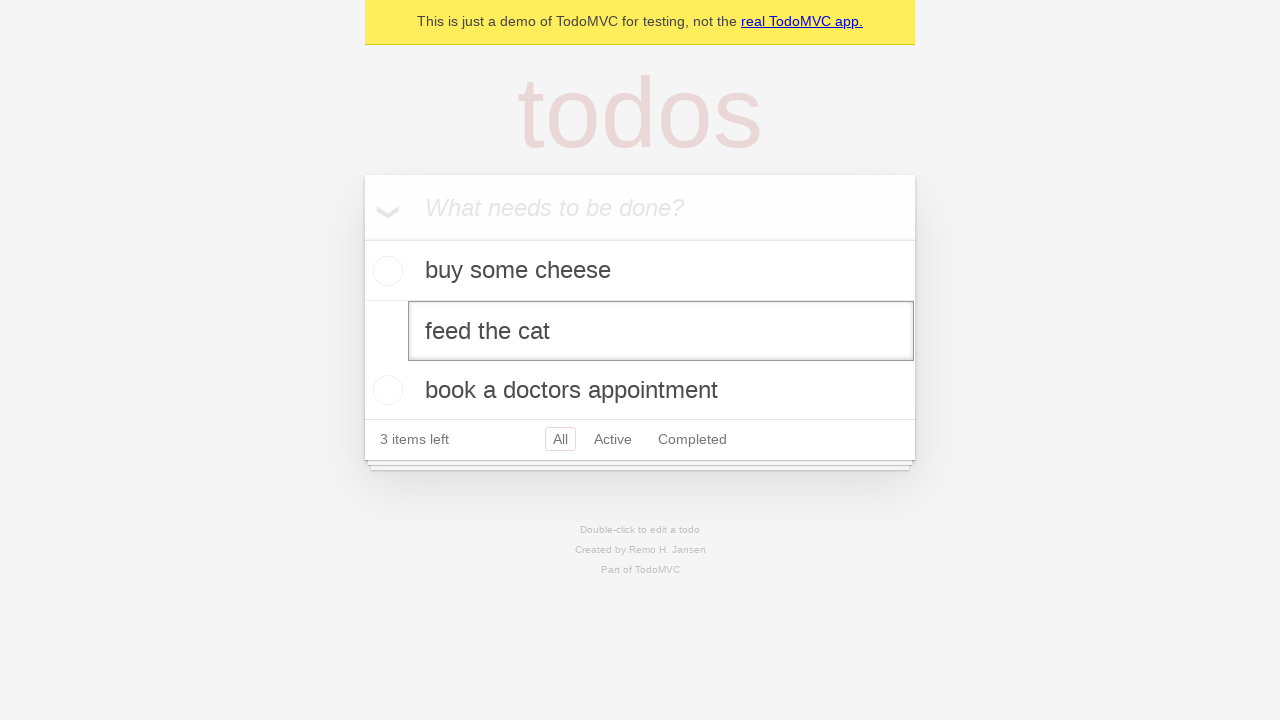

Filled edit field with 'buy some sausages' on internal:testid=[data-testid="todo-item"s] >> nth=1 >> internal:role=textbox[nam
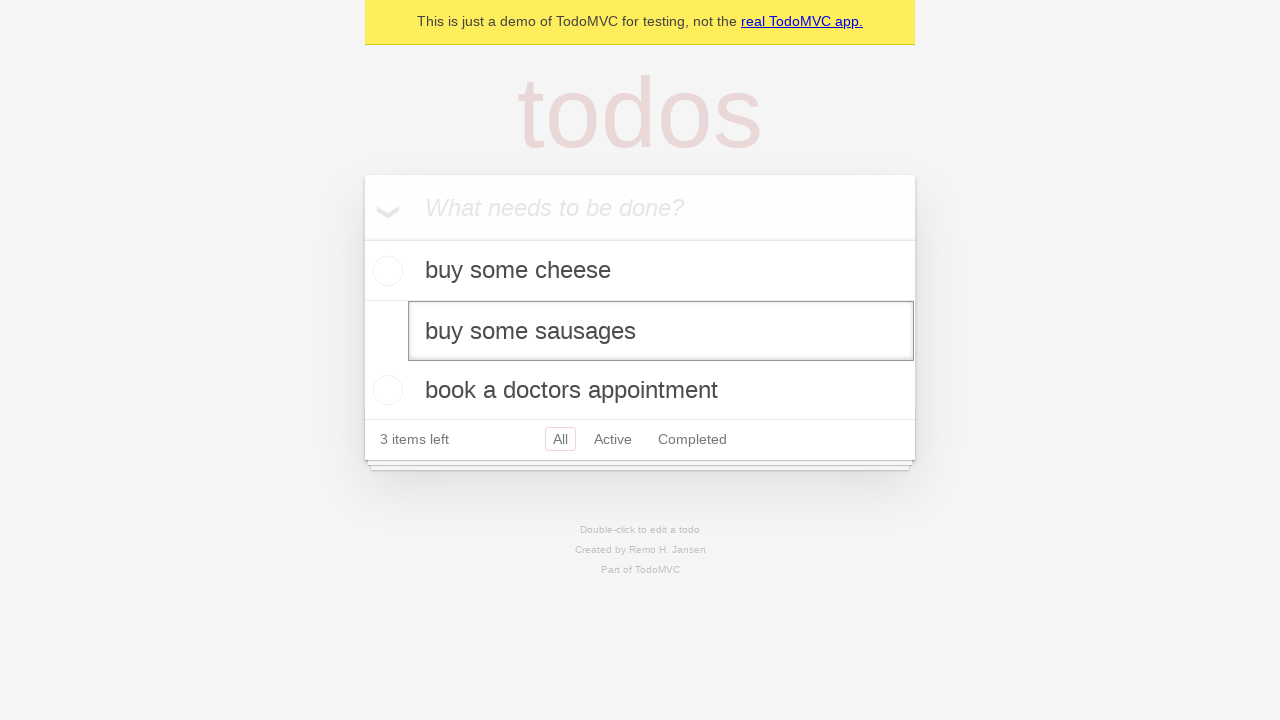

Dispatched blur event to save edits on the todo item
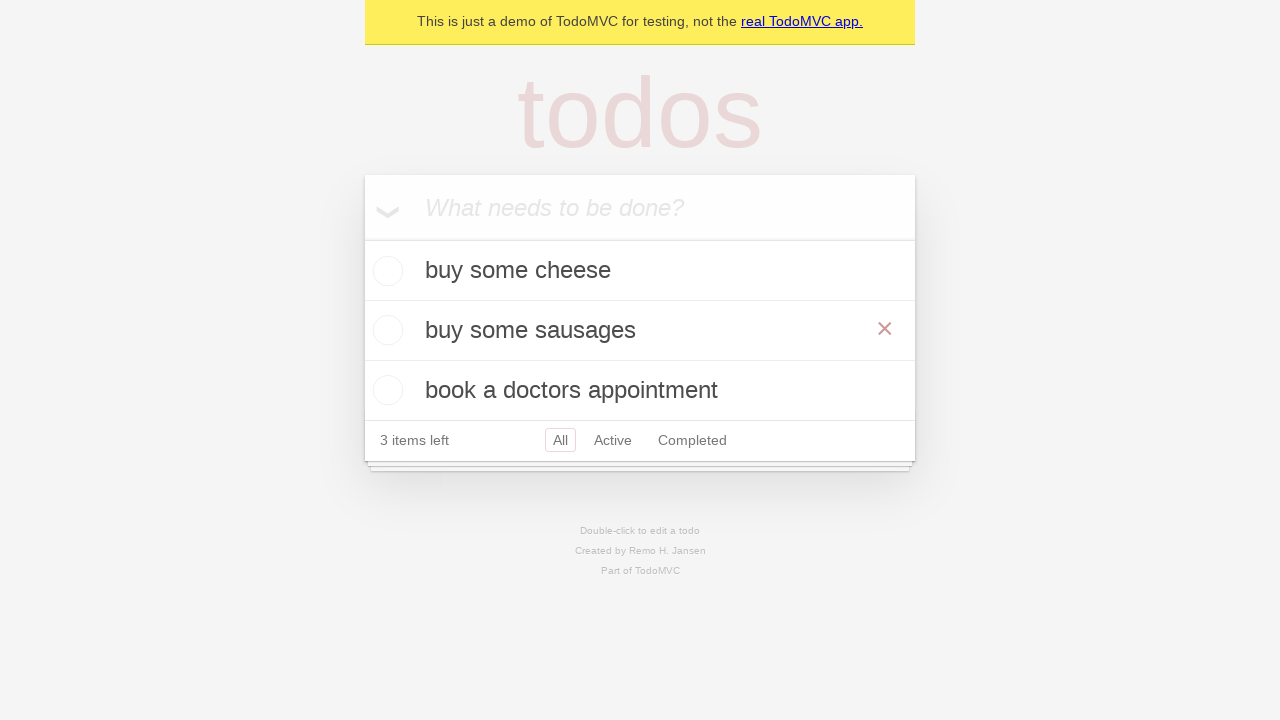

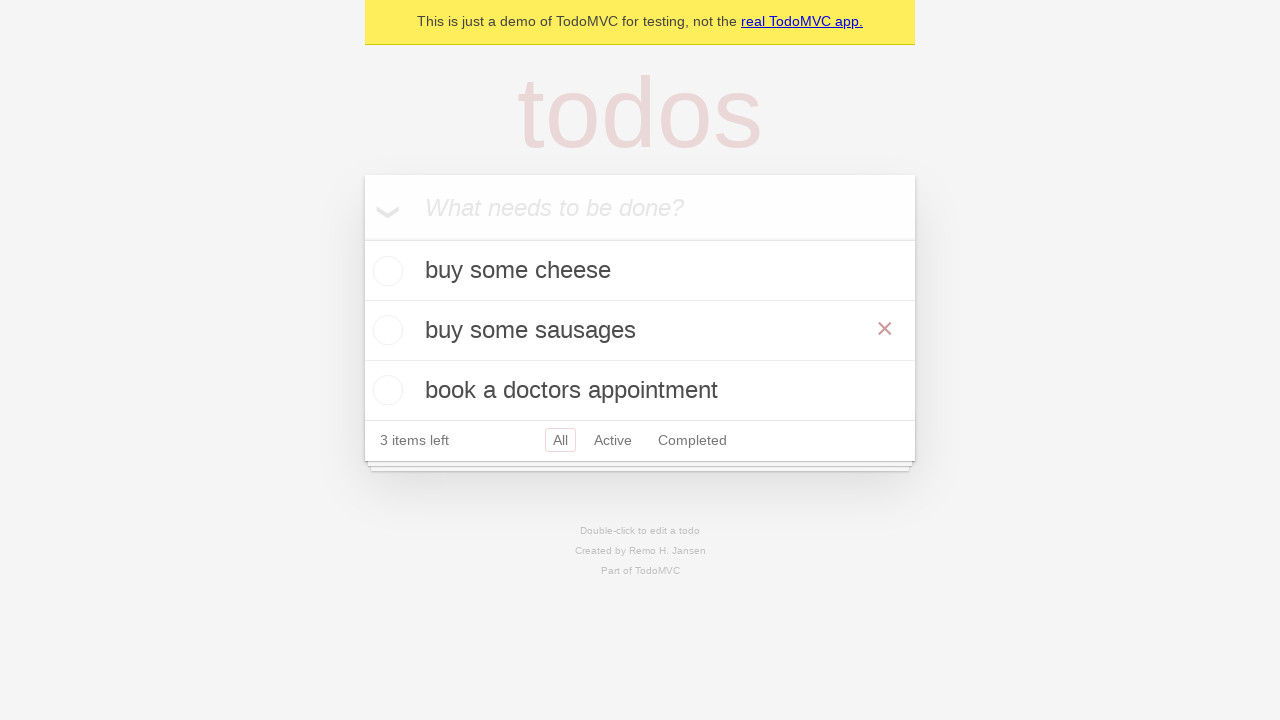